Tests that very long items (4000 characters) can be added

Starting URL: https://todomvc.com/examples/react/dist/

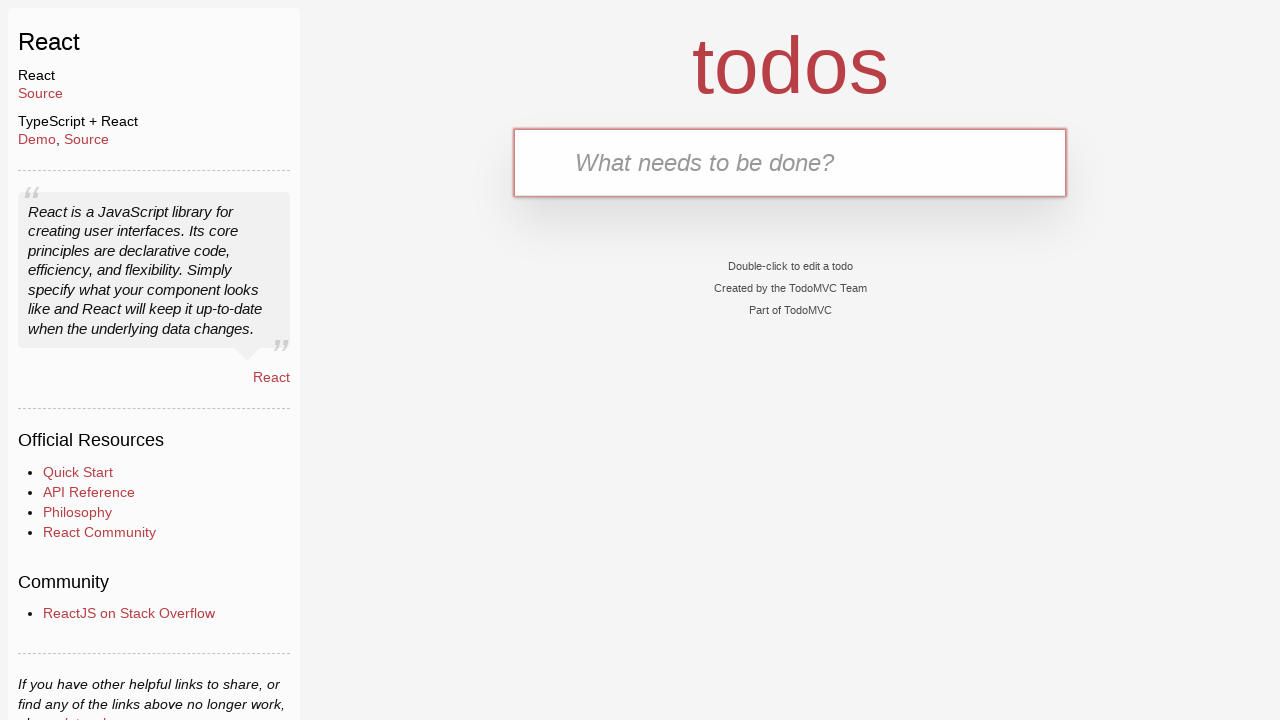

Filled new-todo input with 4000 character string on .new-todo
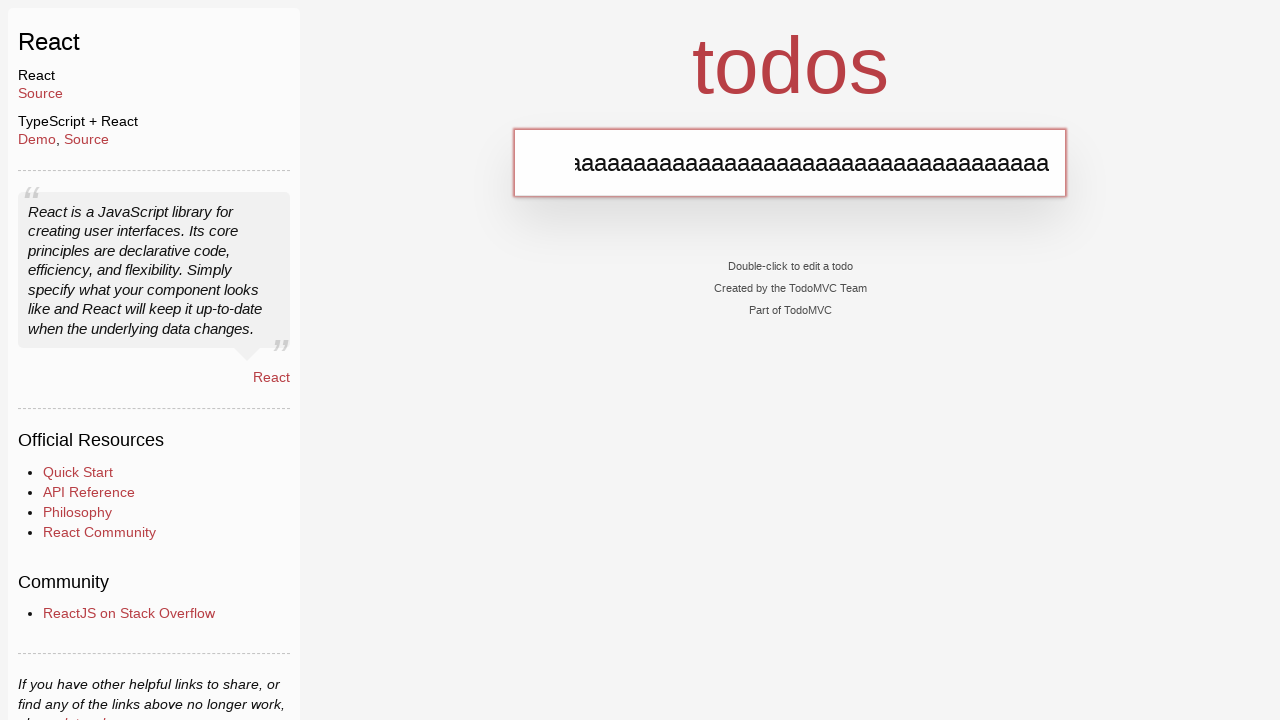

Pressed Enter to submit the long item on .new-todo
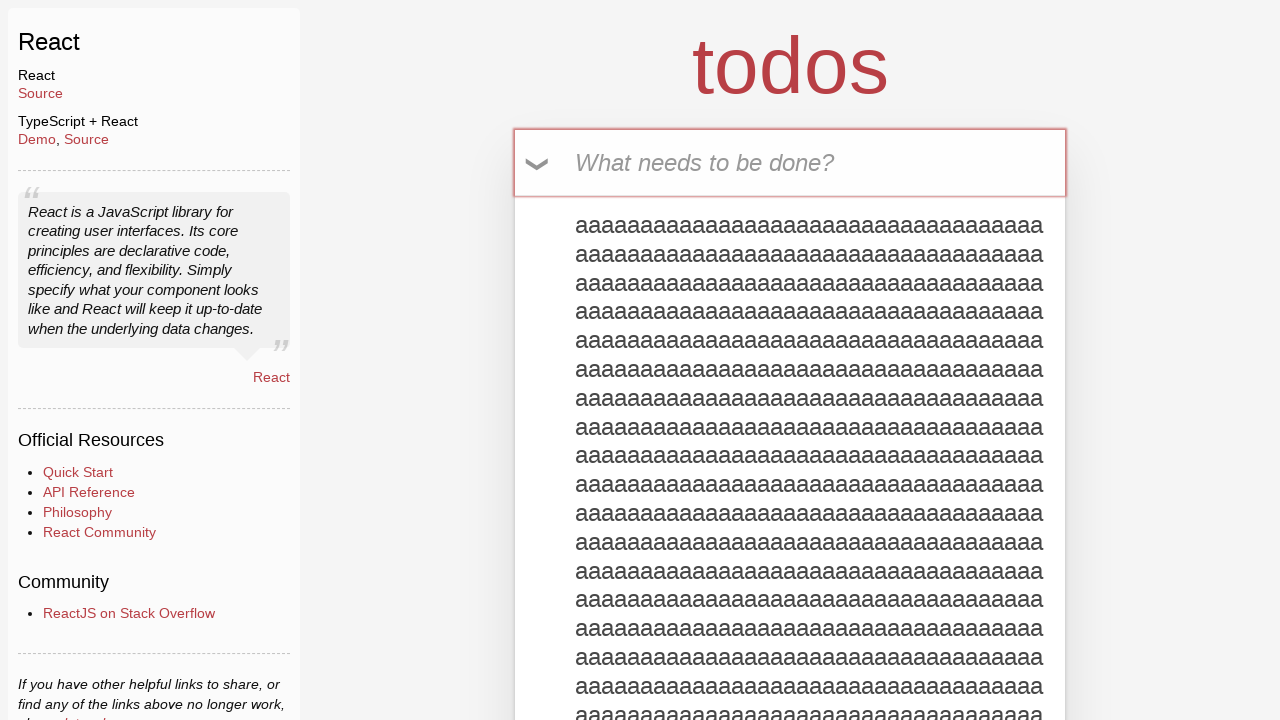

Todo item appeared in the list
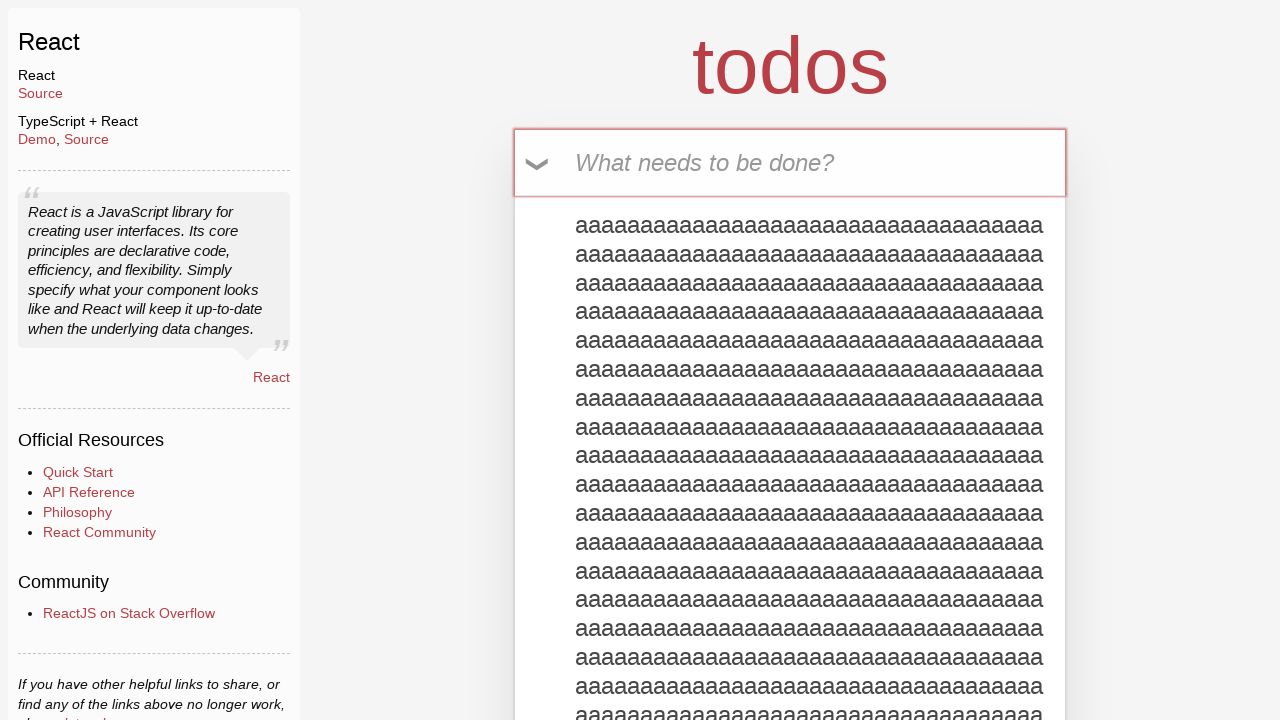

Retrieved text content of the added todo item
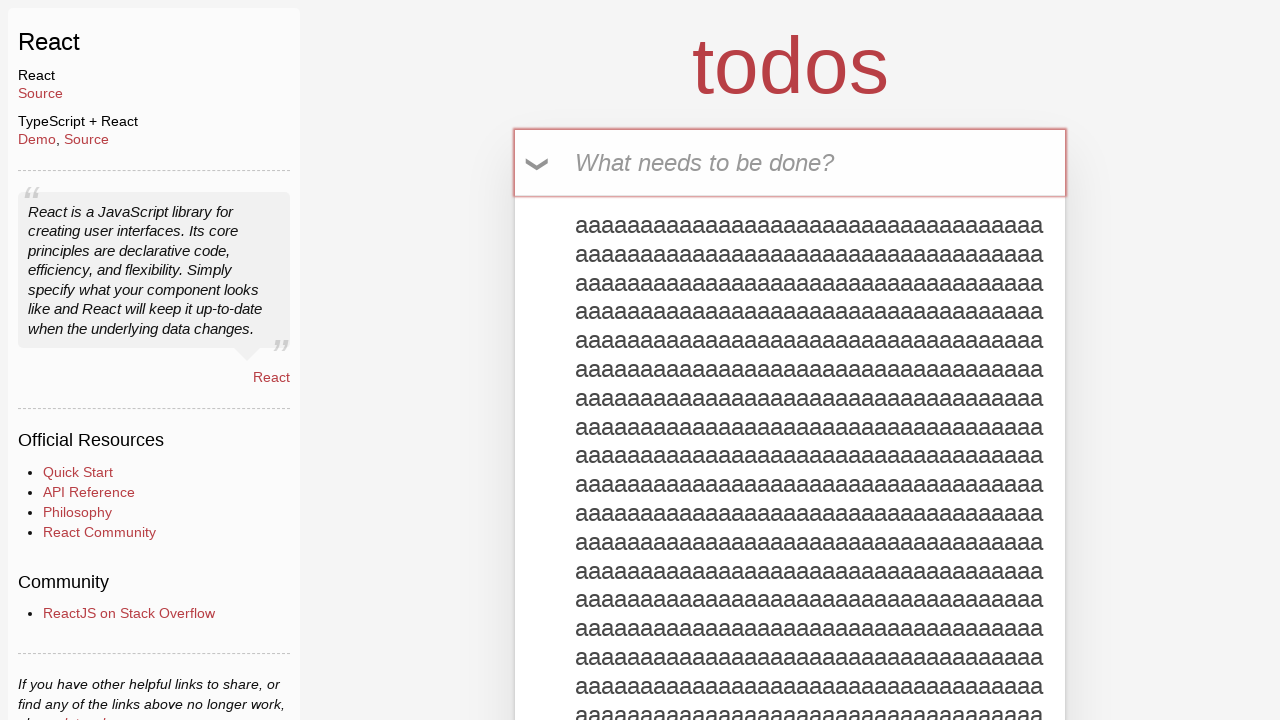

Verified that the todo item has exactly 4000 characters
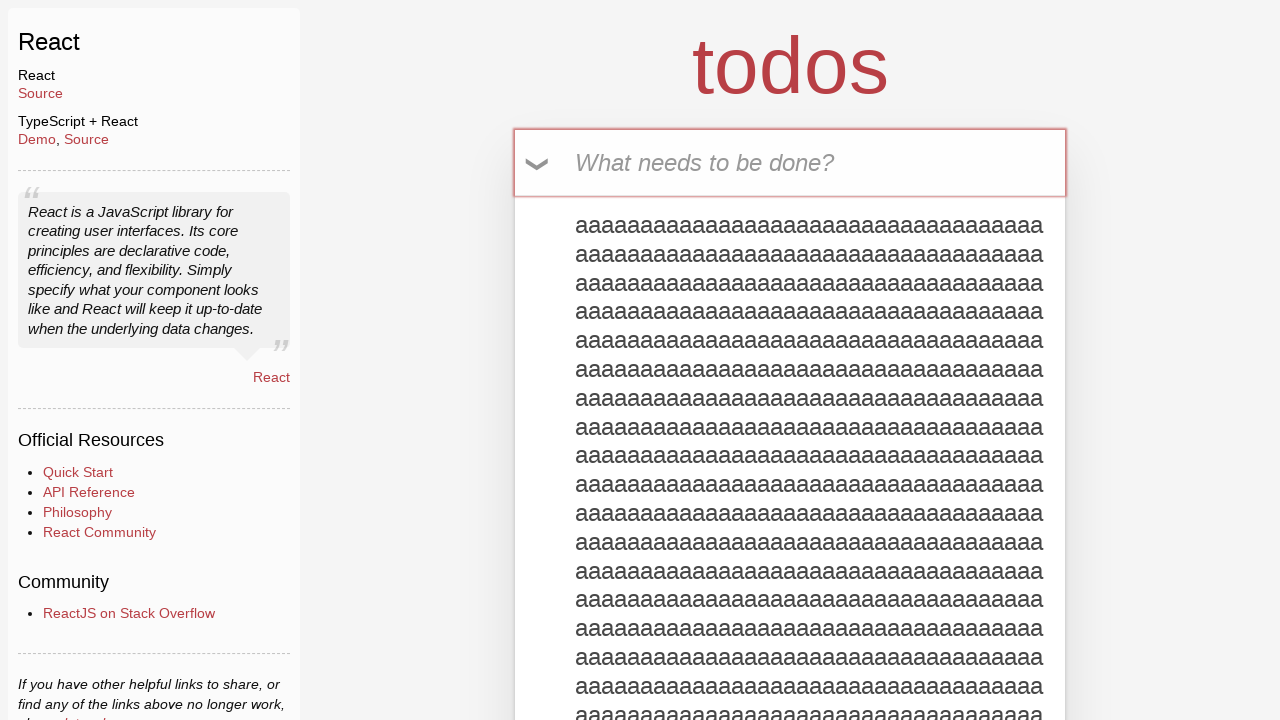

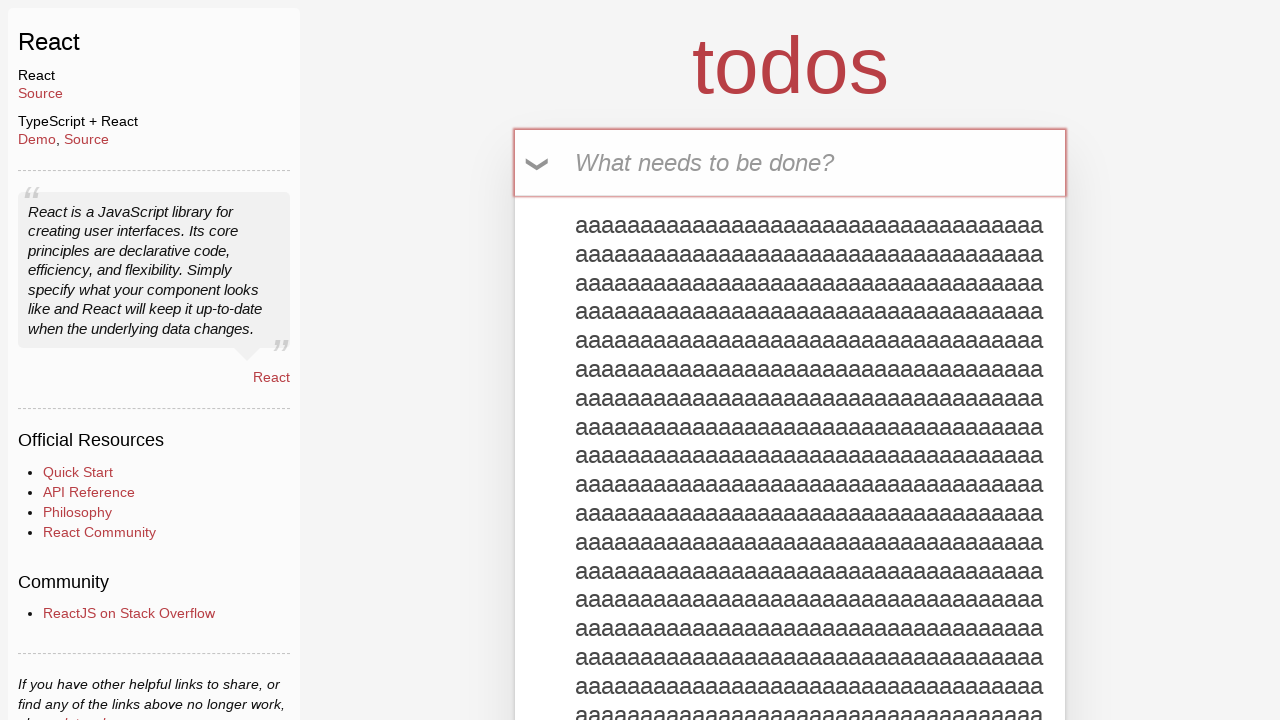